Tests a practice Angular form by filling in email and password fields, then clicking a checkbox.

Starting URL: https://rahulshettyacademy.com/angularpractice/

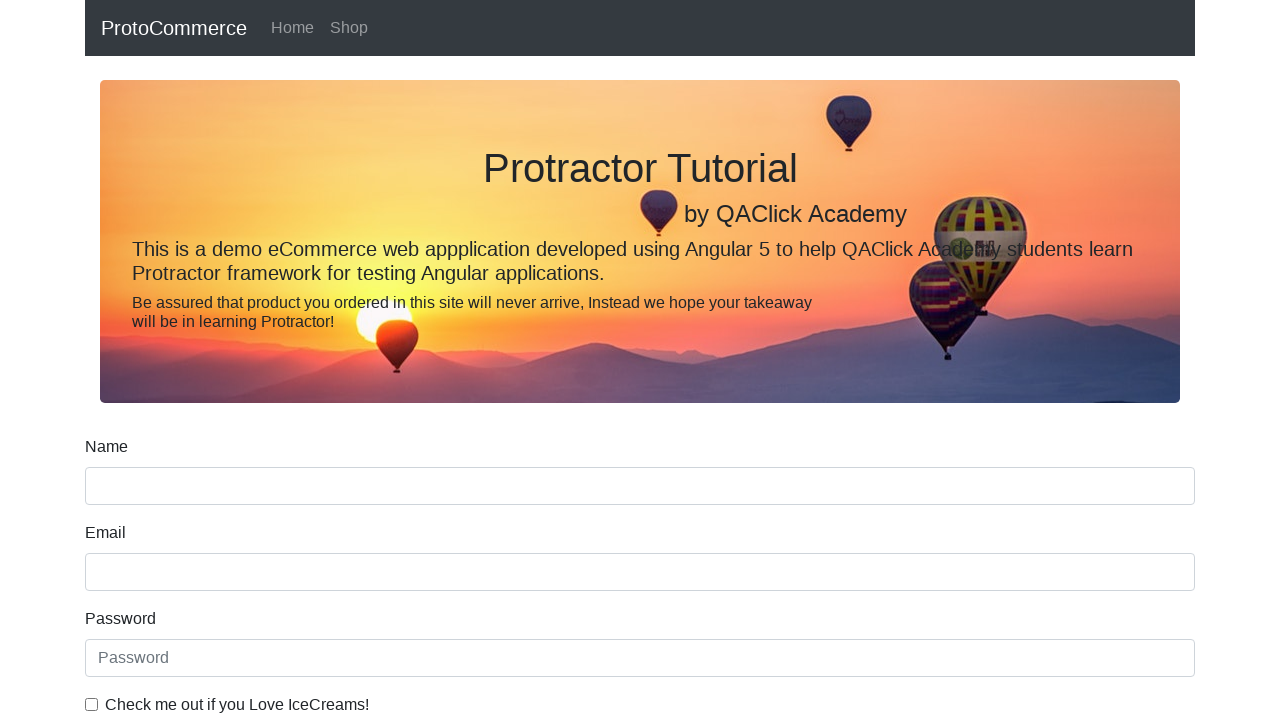

Filled email field with 'hello@gmail.com' on input[name='email']
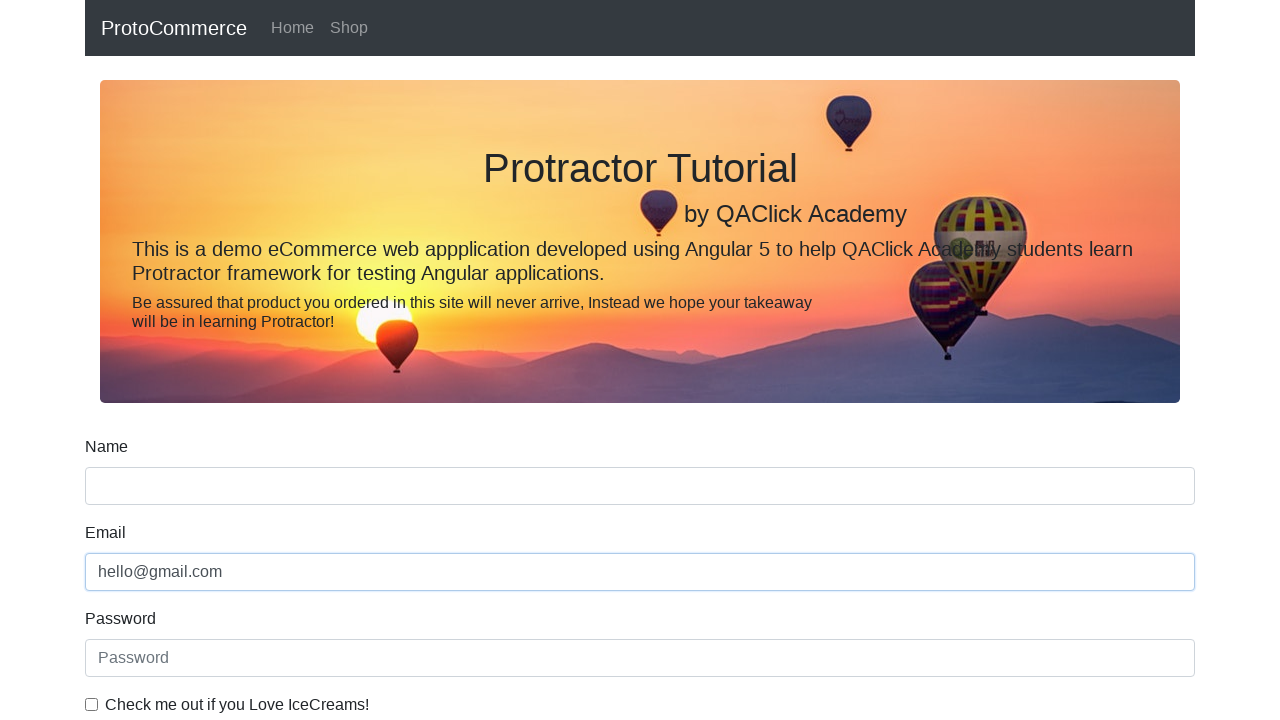

Filled password field with '123456' on #exampleInputPassword1
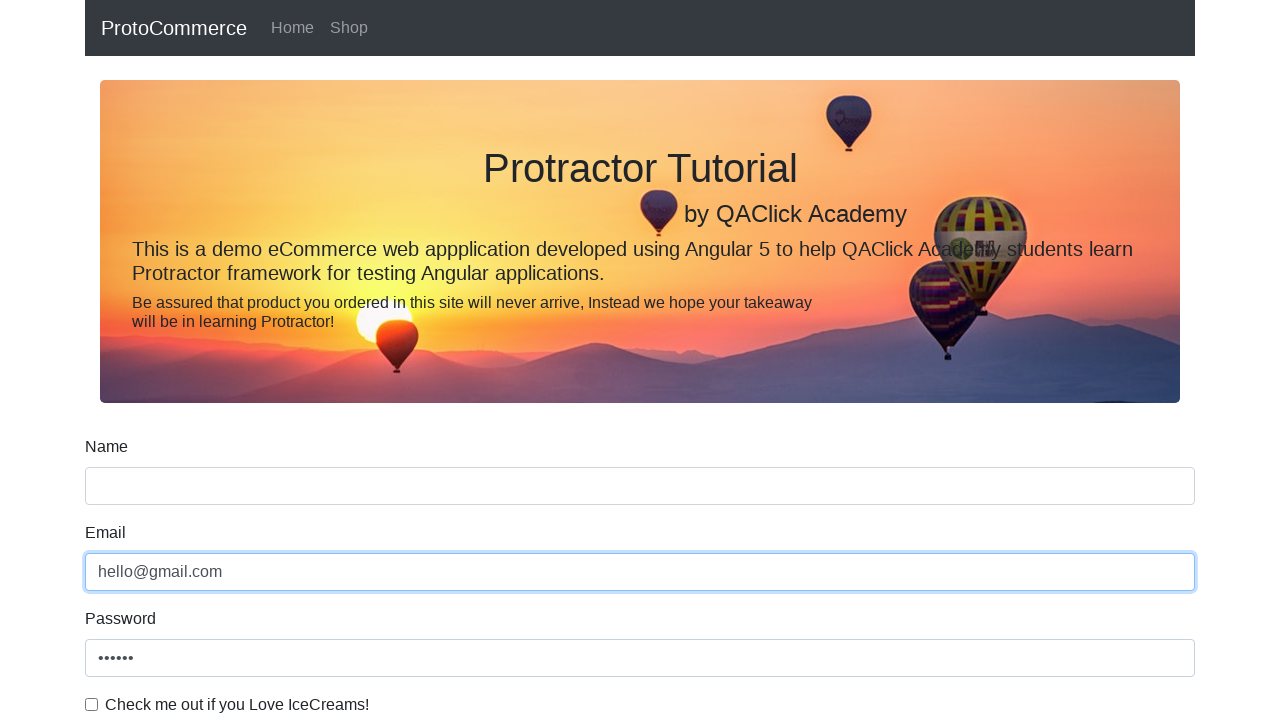

Clicked the checkbox at (92, 704) on #exampleCheck1
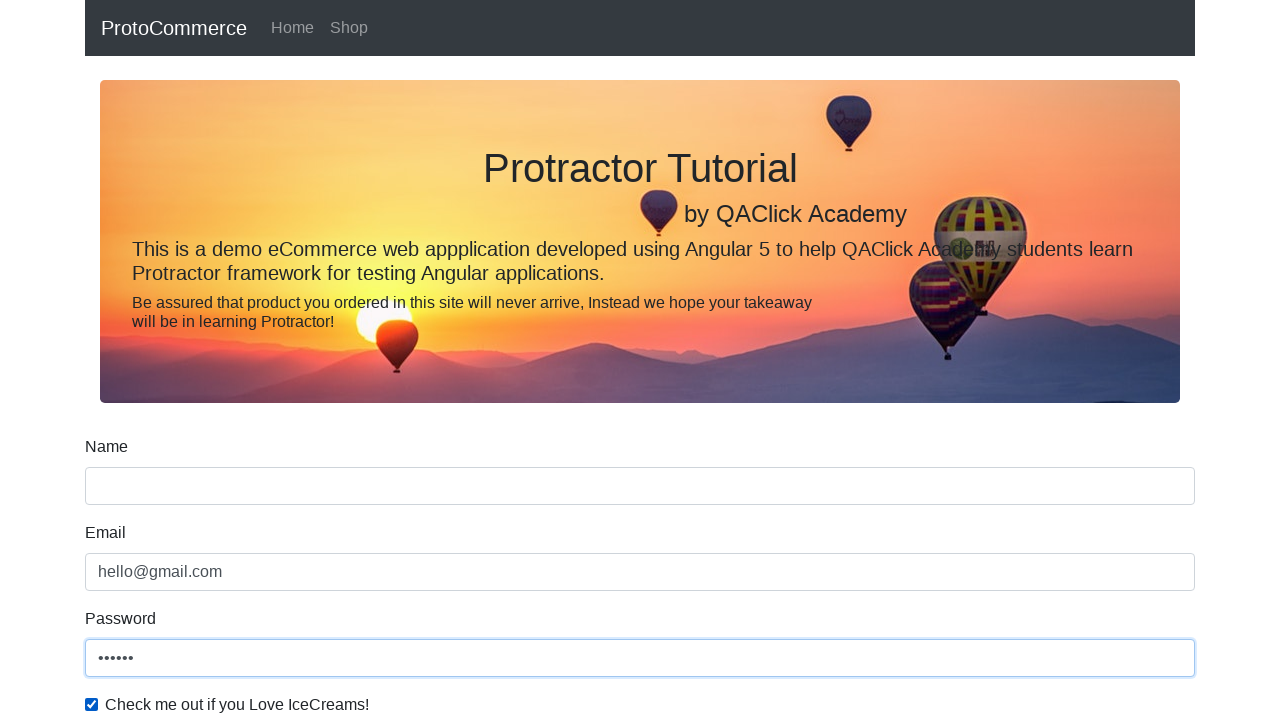

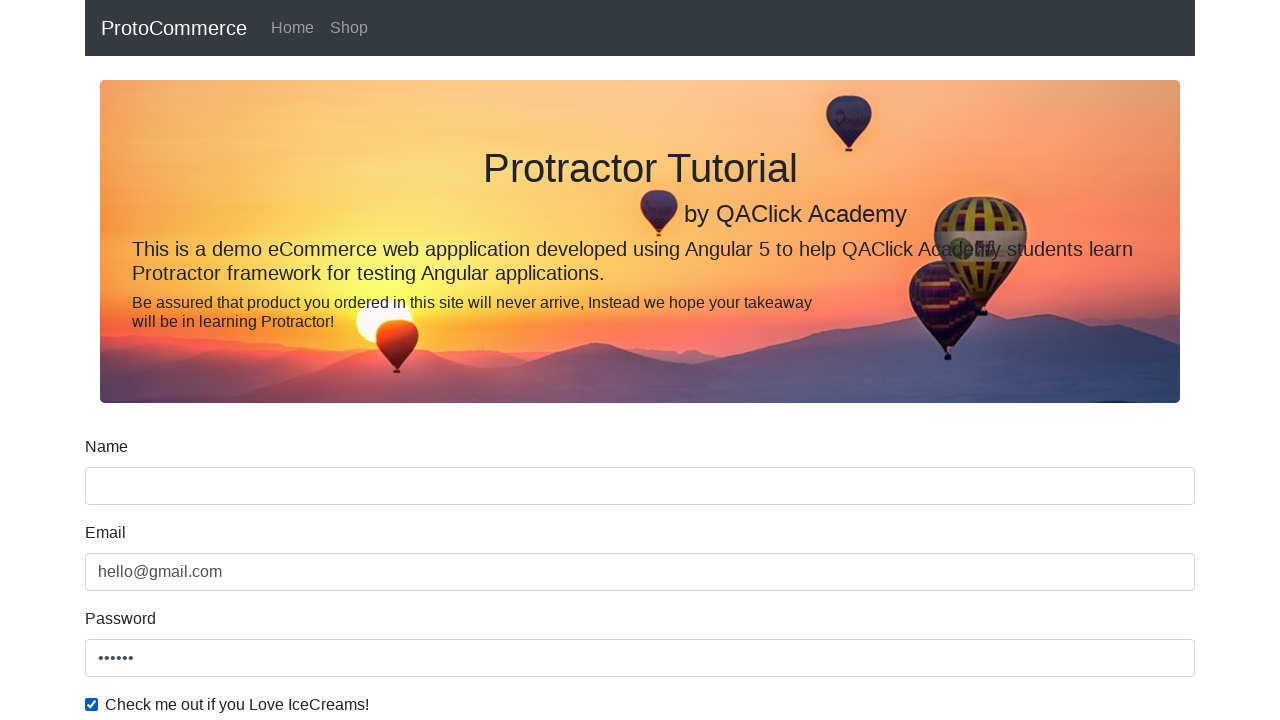